Tests that the currently applied filter link is highlighted with selected class

Starting URL: https://demo.playwright.dev/todomvc

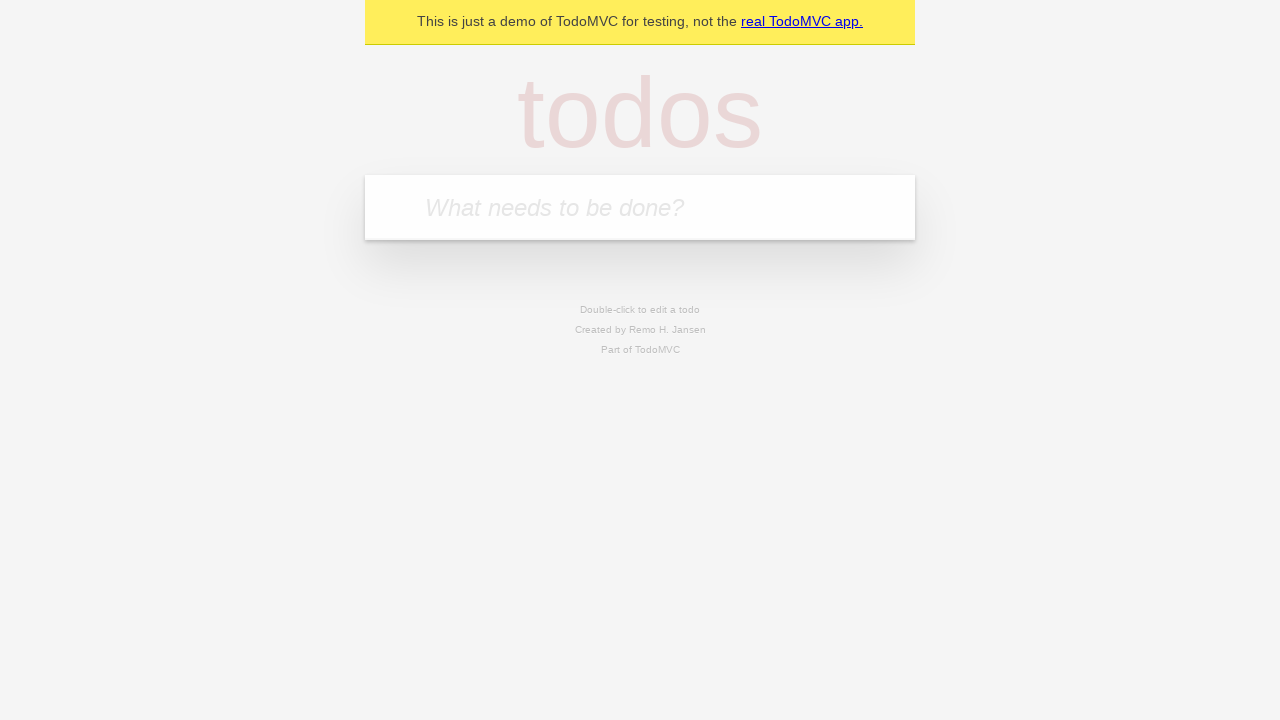

Filled todo input with 'buy some cheese' on internal:attr=[placeholder="What needs to be done?"i]
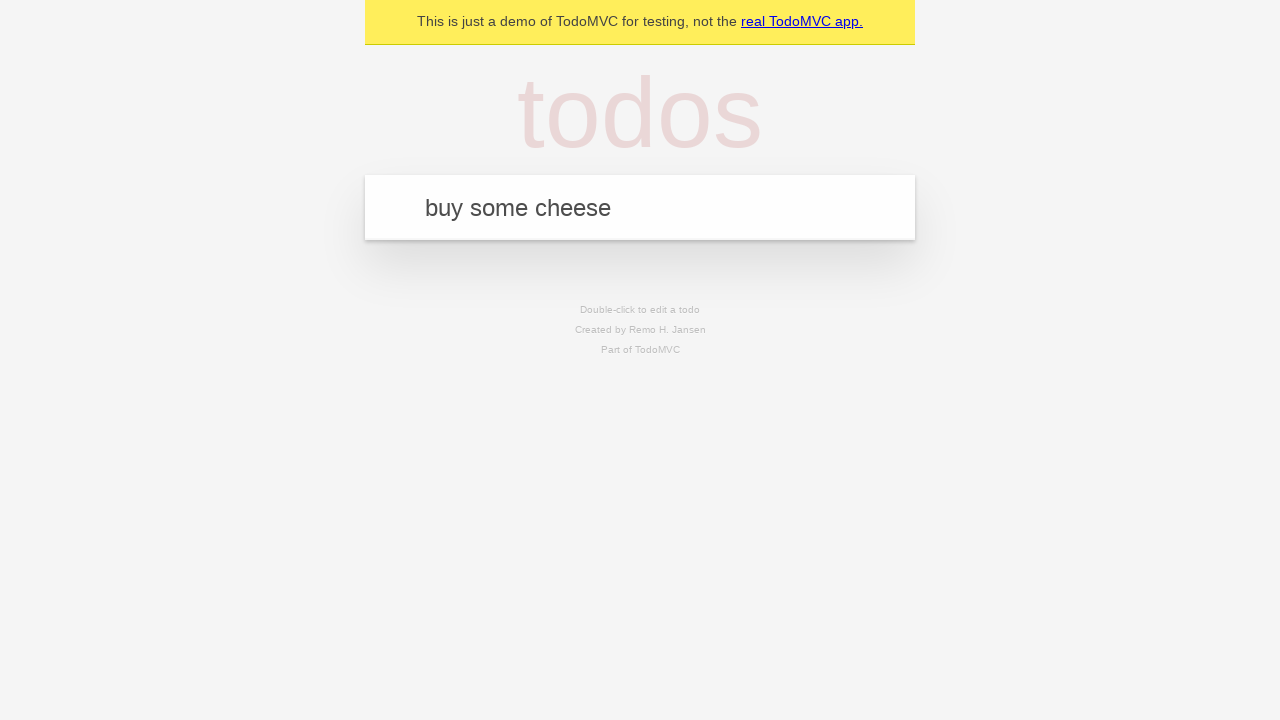

Pressed Enter to create first todo on internal:attr=[placeholder="What needs to be done?"i]
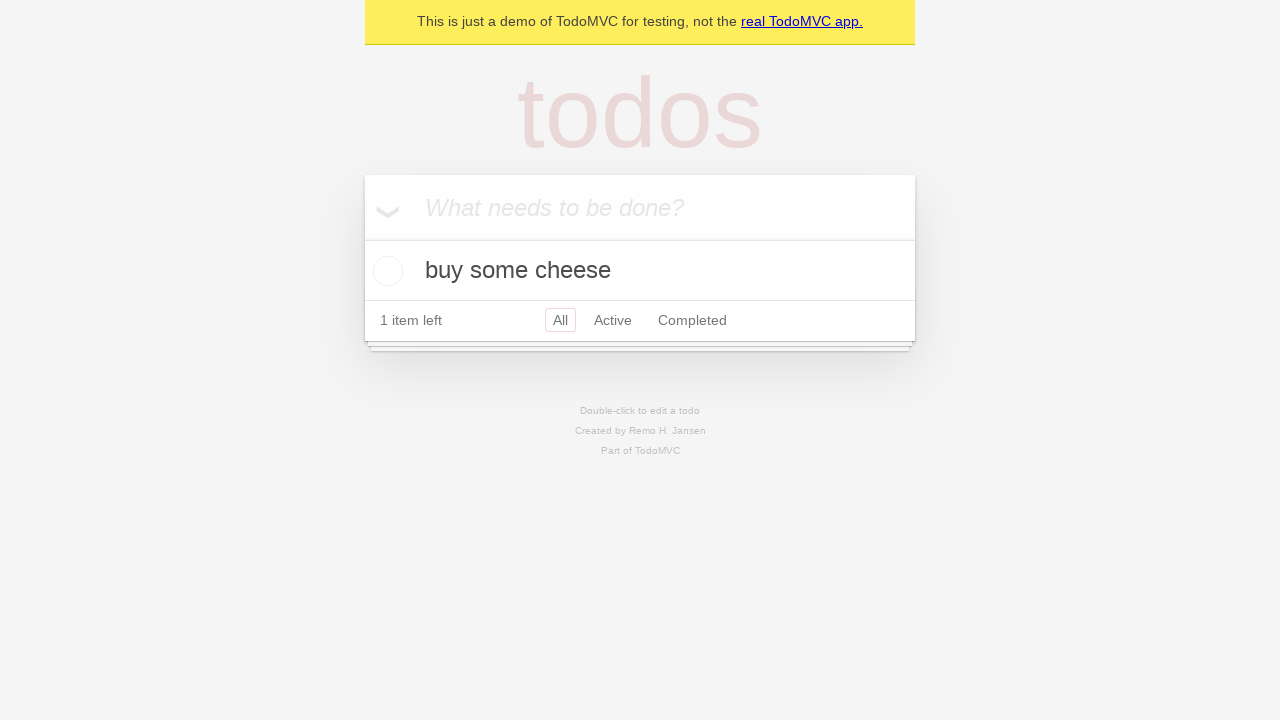

Filled todo input with 'feed the cat' on internal:attr=[placeholder="What needs to be done?"i]
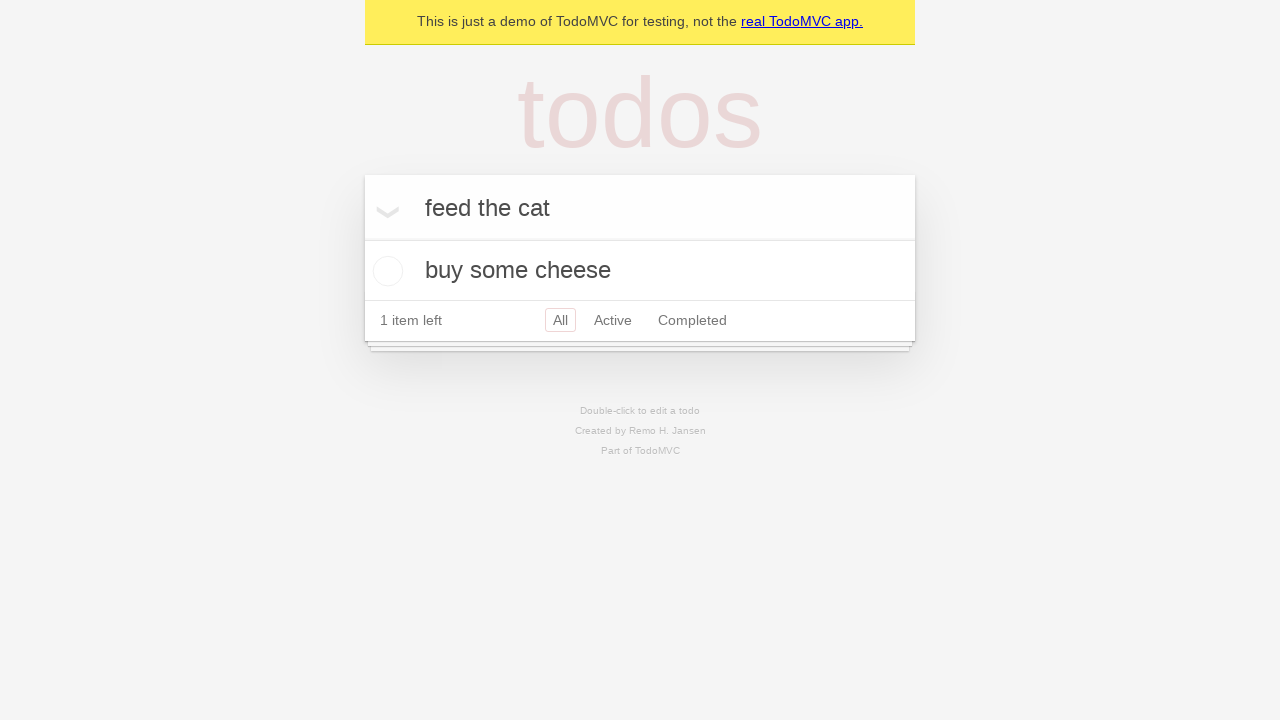

Pressed Enter to create second todo on internal:attr=[placeholder="What needs to be done?"i]
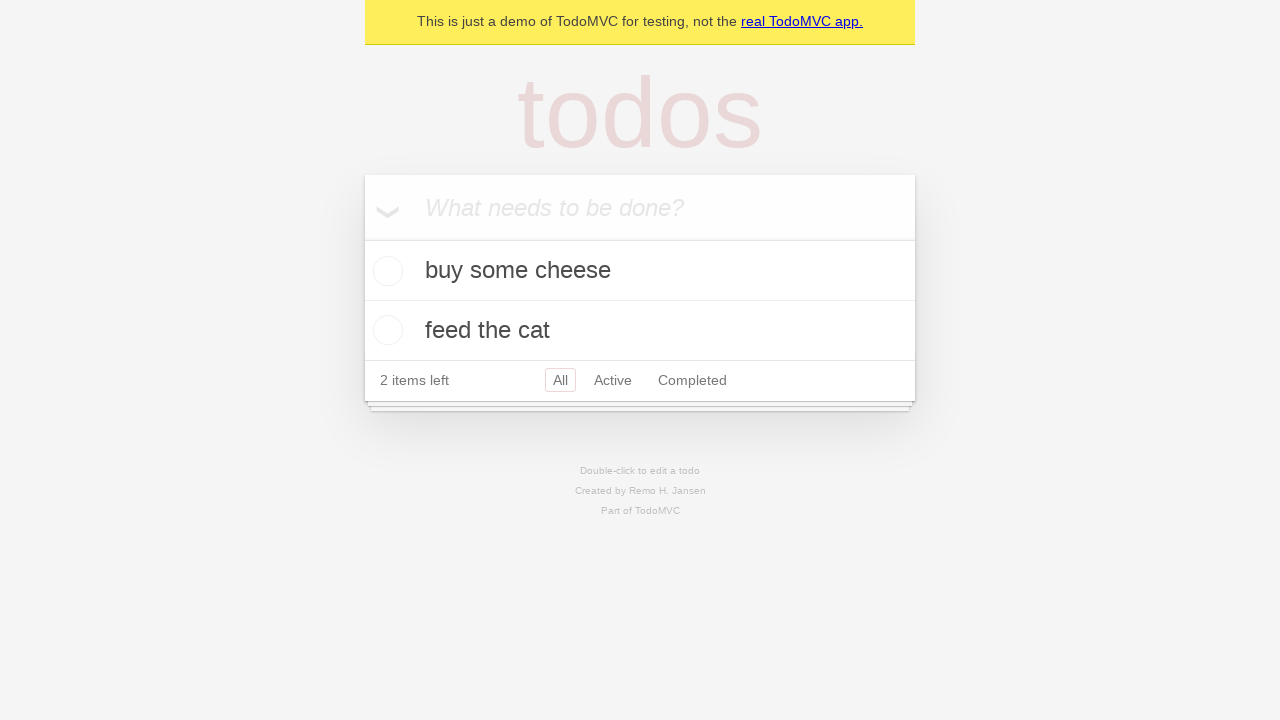

Filled todo input with 'book a doctors appointment' on internal:attr=[placeholder="What needs to be done?"i]
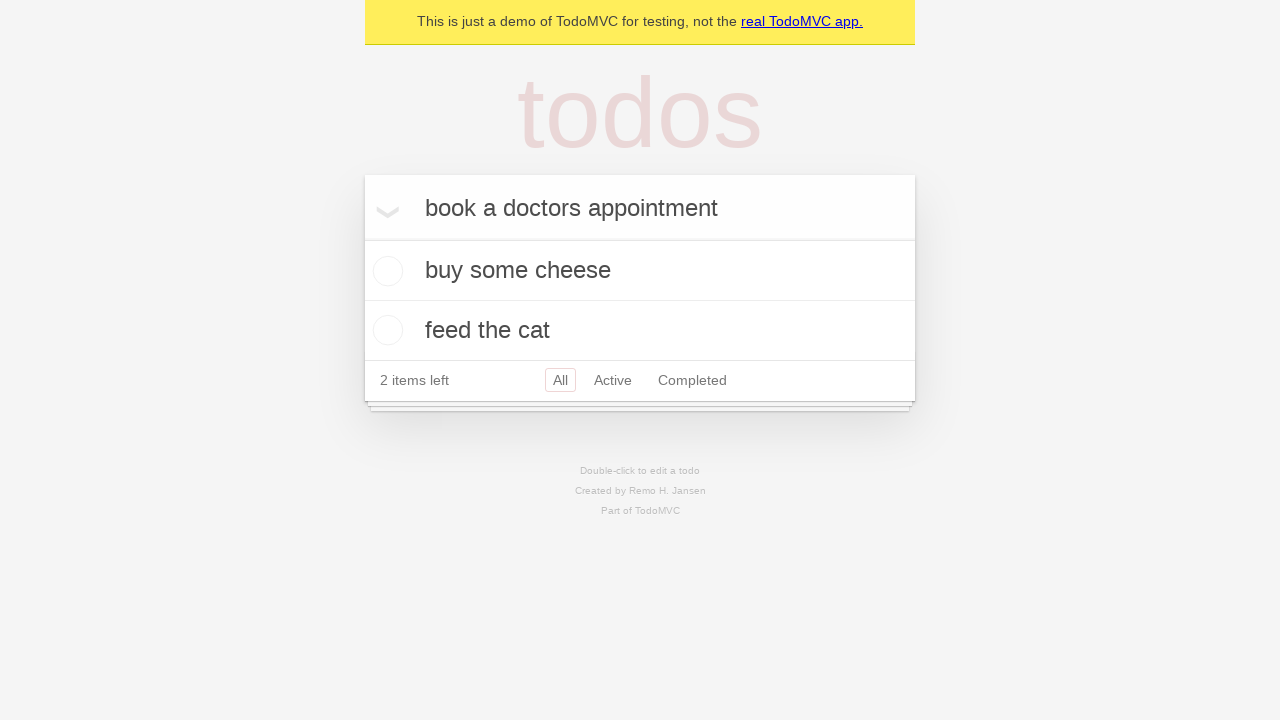

Pressed Enter to create third todo on internal:attr=[placeholder="What needs to be done?"i]
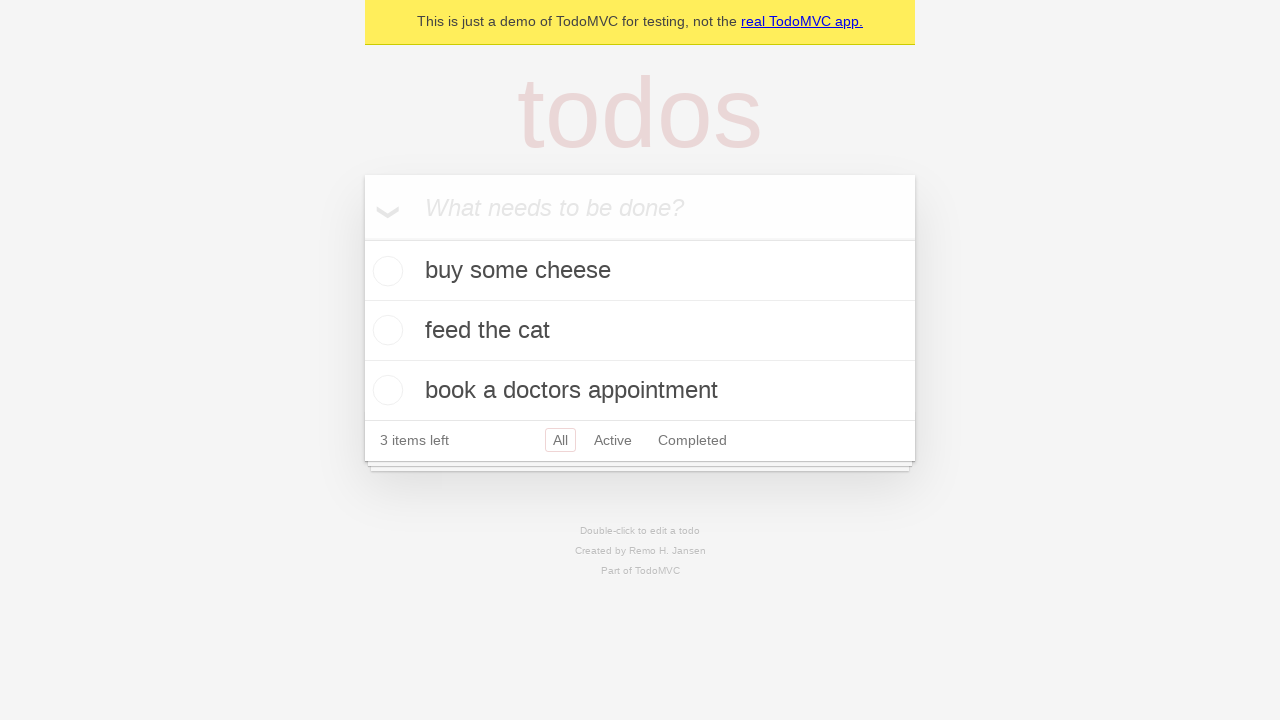

Clicked Active filter link at (613, 440) on internal:role=link[name="Active"i]
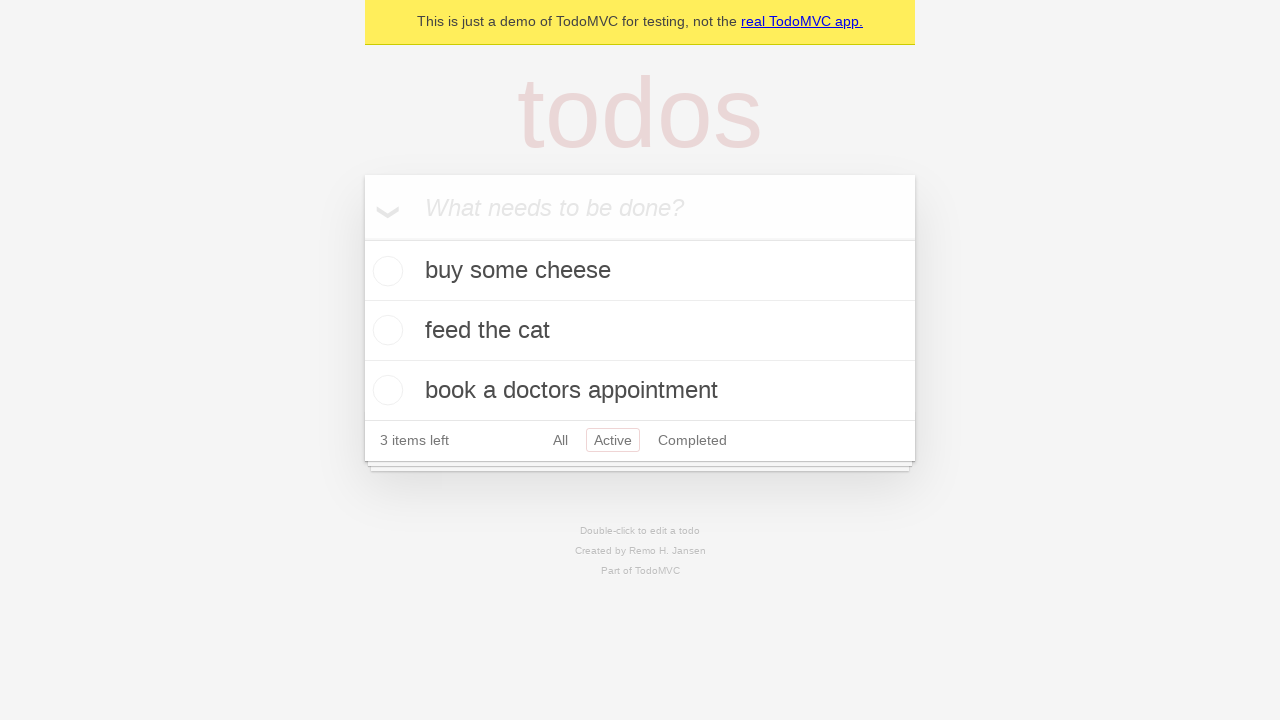

Clicked Completed filter link and verified it is highlighted with selected class at (692, 440) on internal:role=link[name="Completed"i]
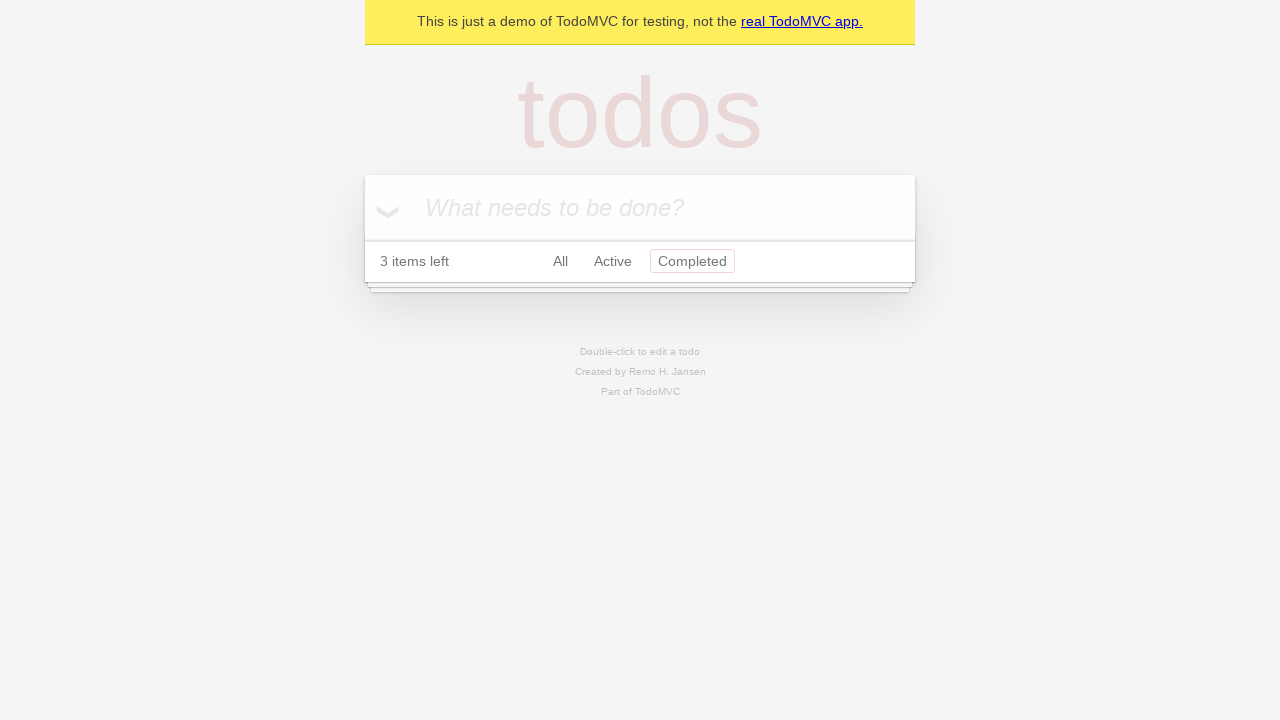

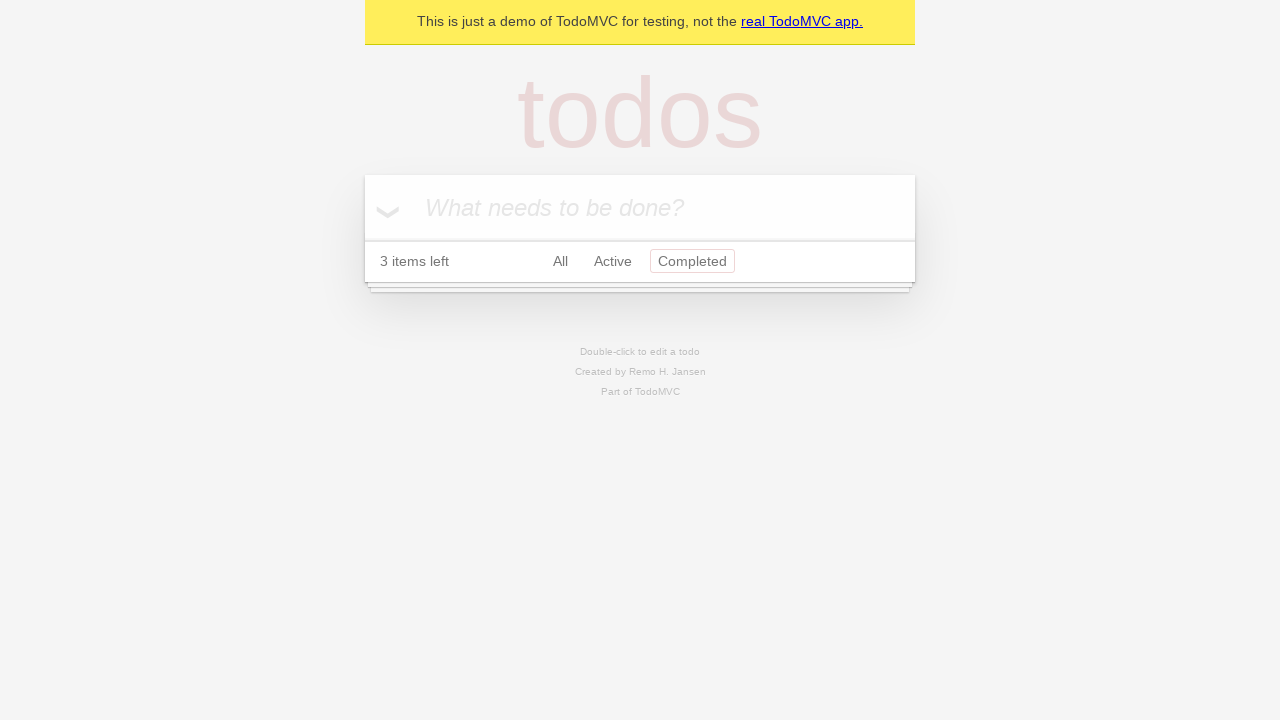